Clicks a button identified by name attribute and verifies the alert message

Starting URL: https://igorsmasc.github.io/botoes_atividade_selenium/

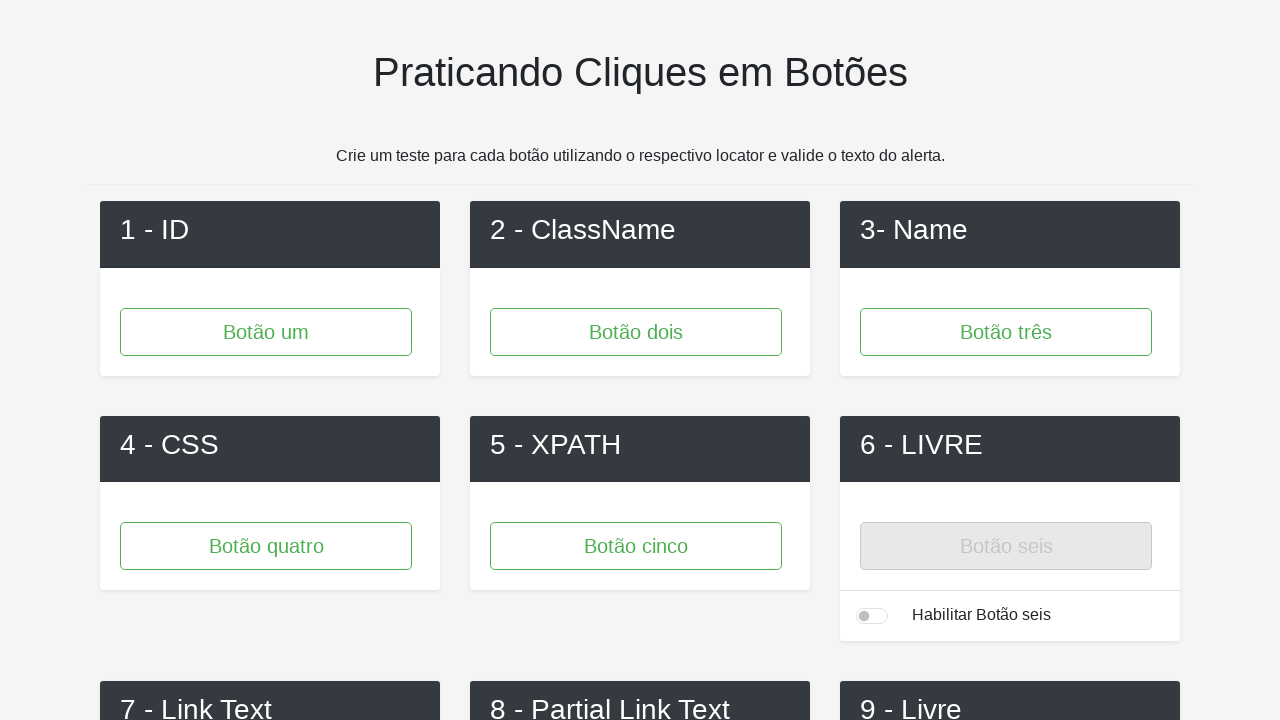

Clicked button identified by name attribute 'button3' at (1006, 332) on [name='button3']
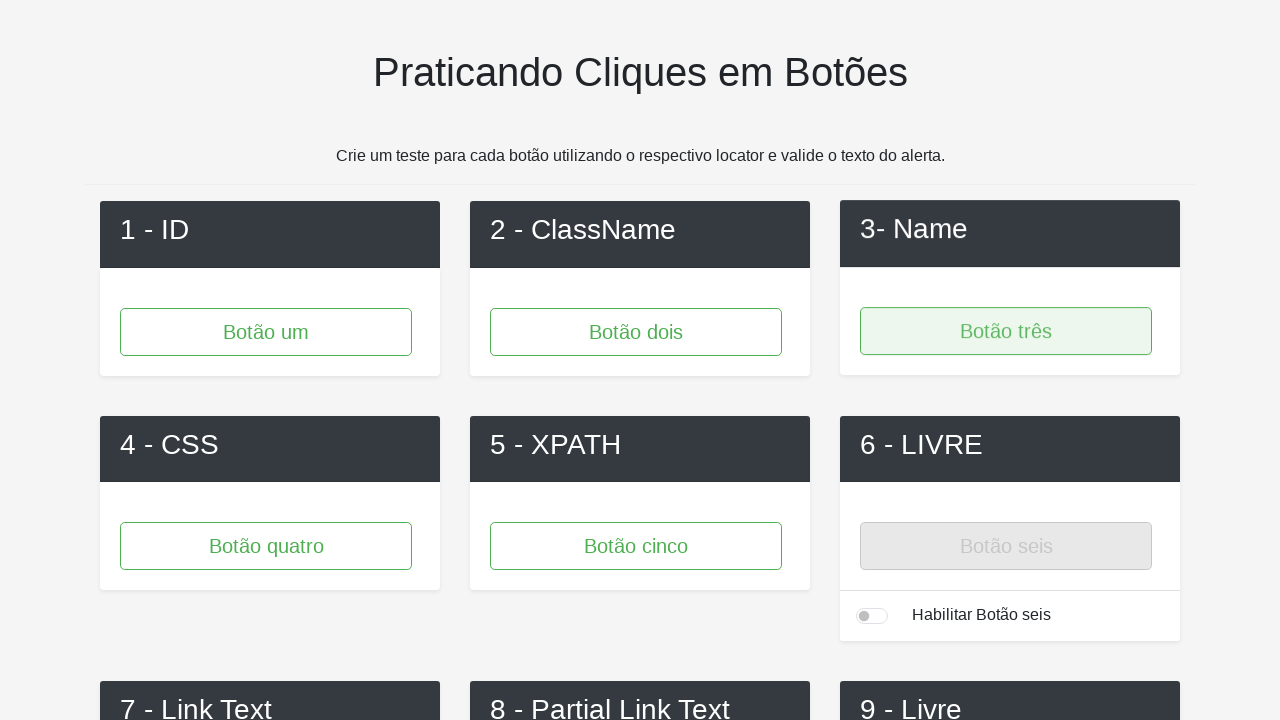

Set up dialog handler to accept alert message
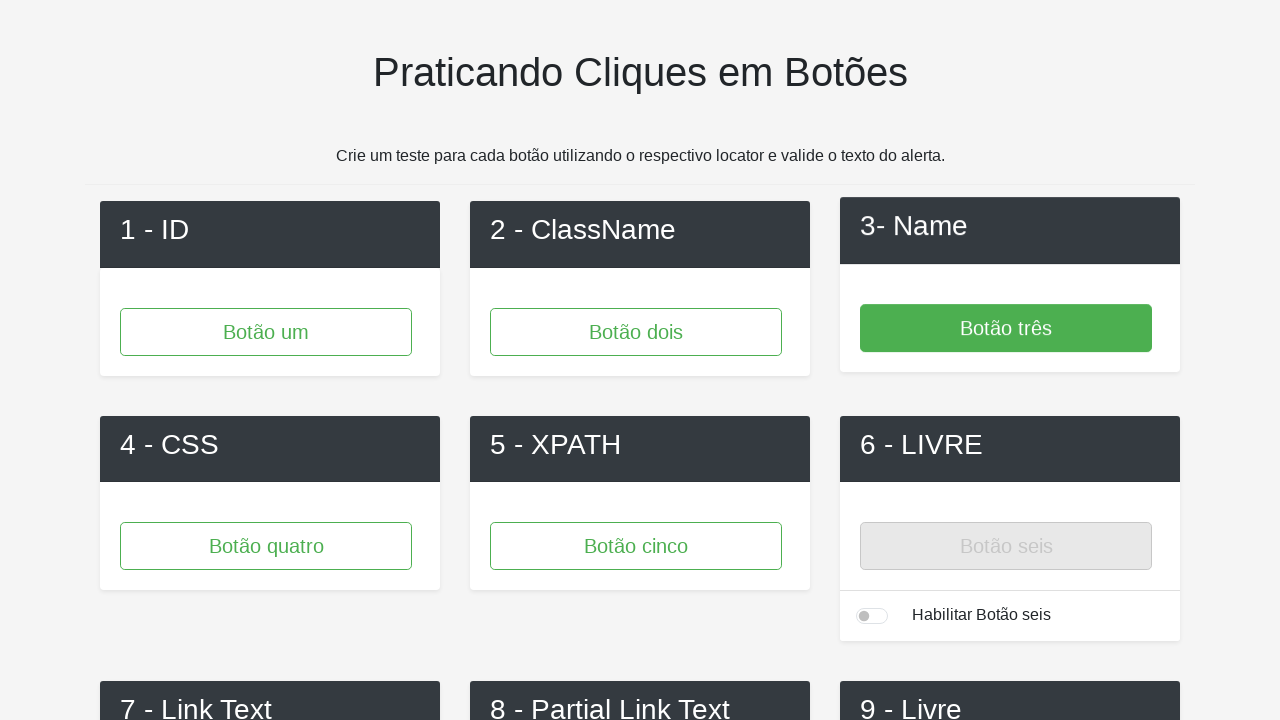

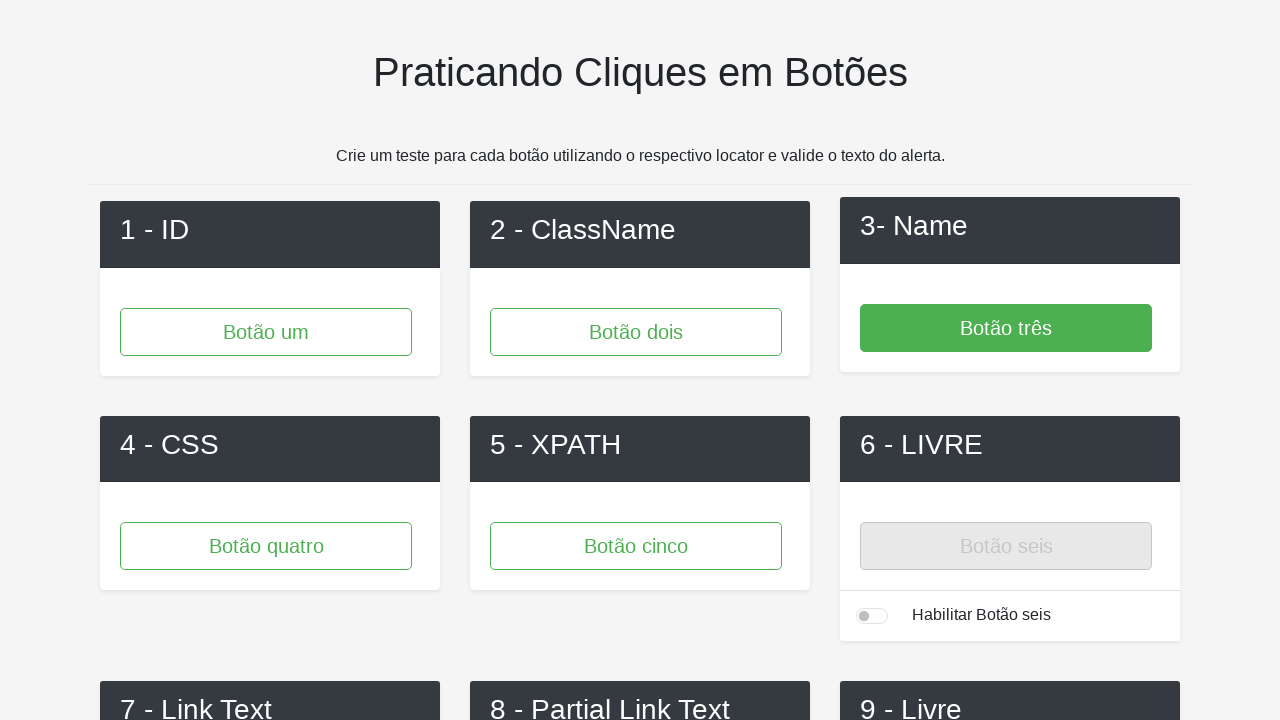